Tests window handling by opening a help link in a new window, switching to it, and then returning to the parent window

Starting URL: https://accounts.google.com/signup/v2/webcreateaccount?flowName=GlifWebSignIn&flowEntry=SignUp

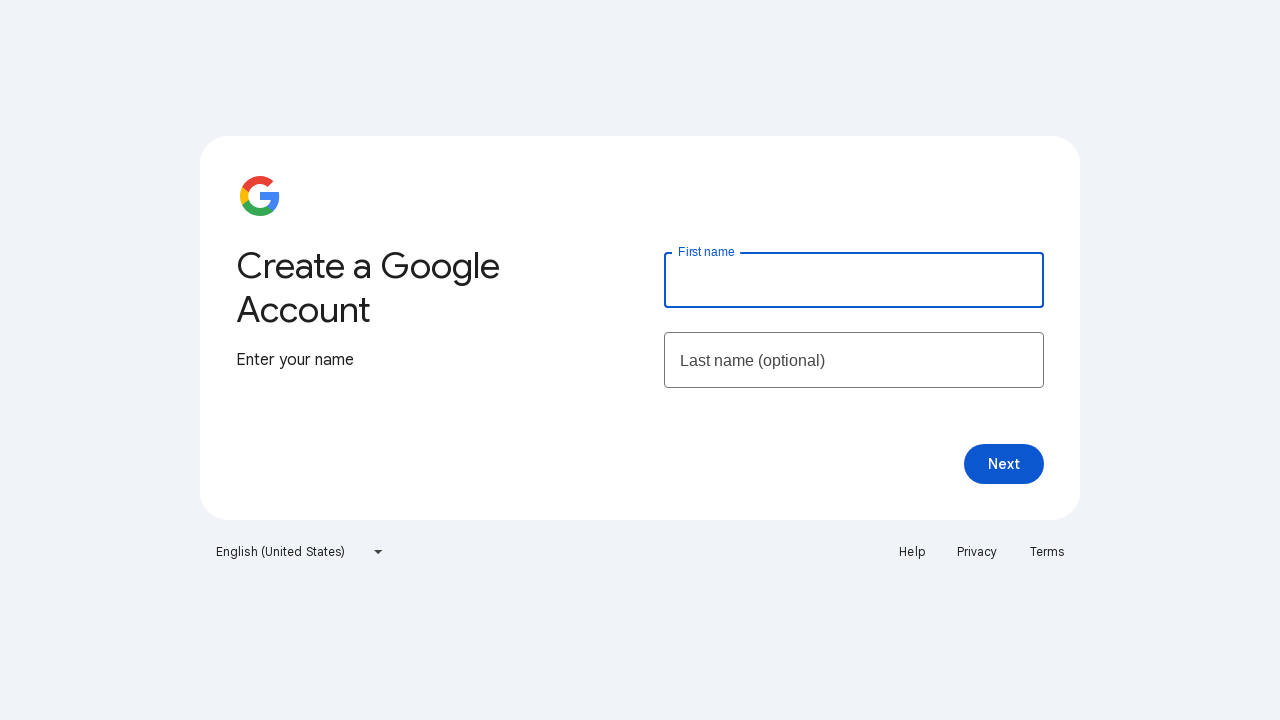

Clicked Help link which opened in a new window at (912, 552) on text=Help
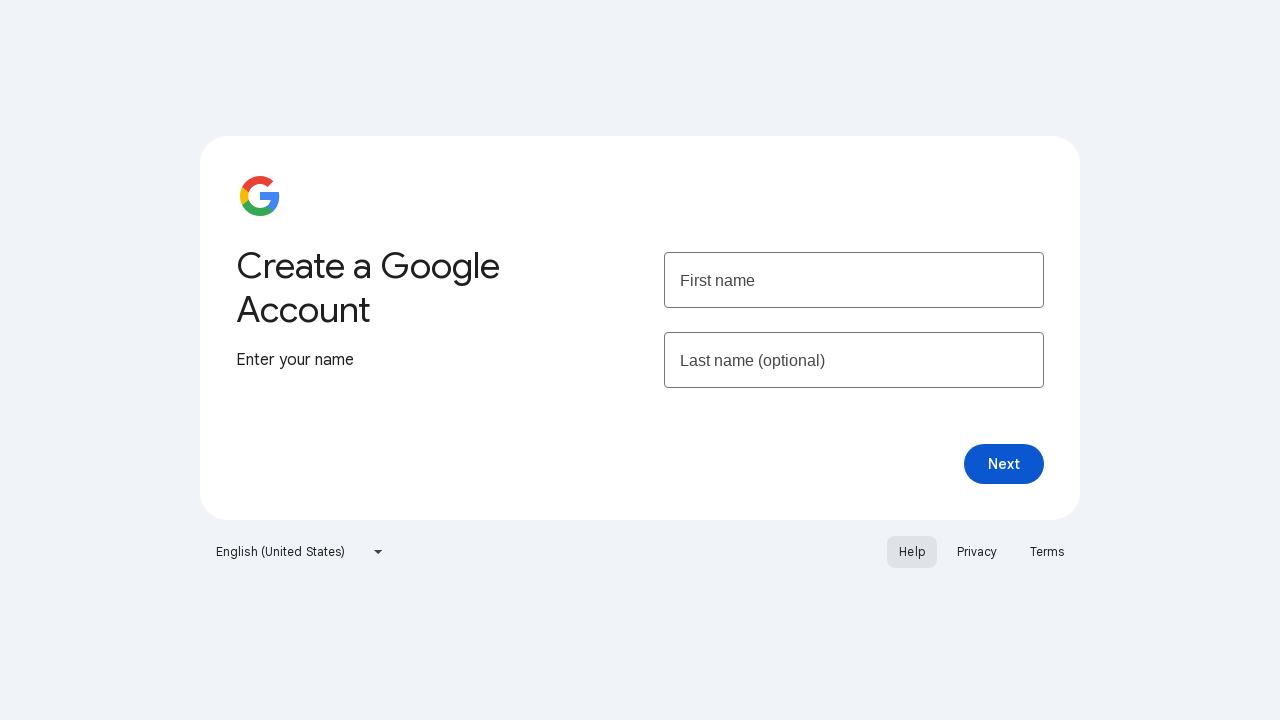

New window/tab created and captured
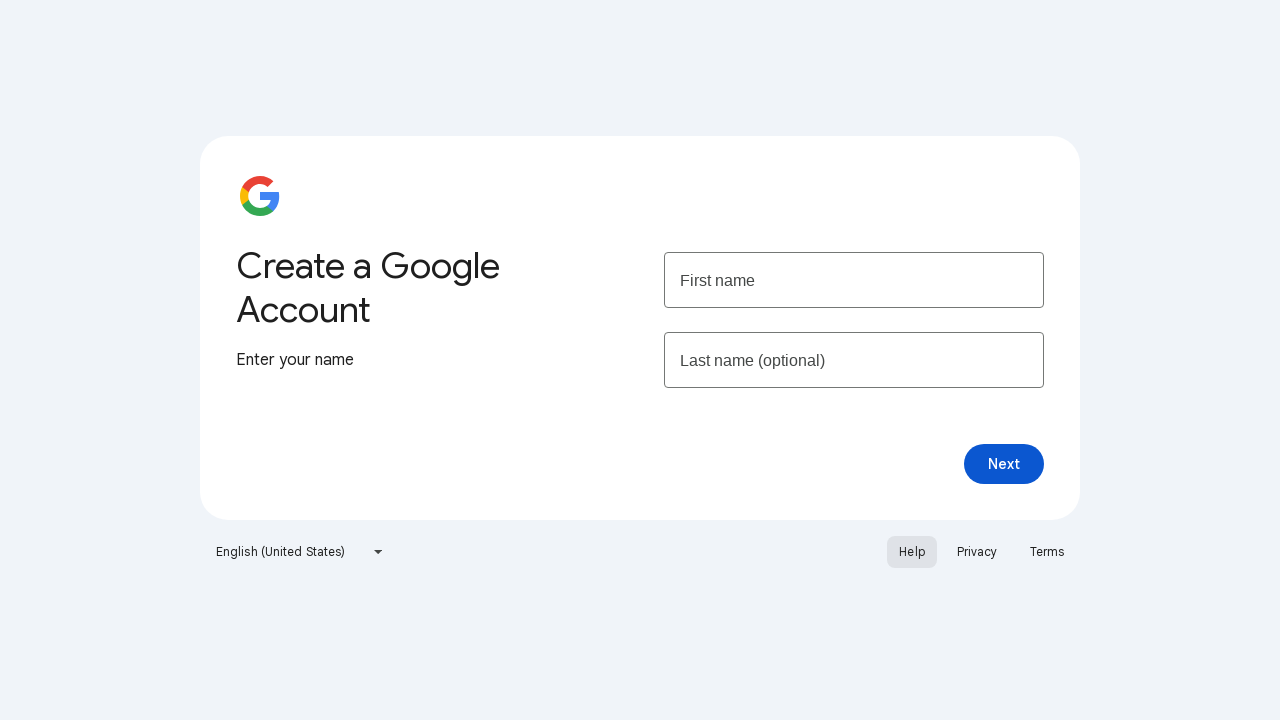

Retrieved title of child window: Google Account Help
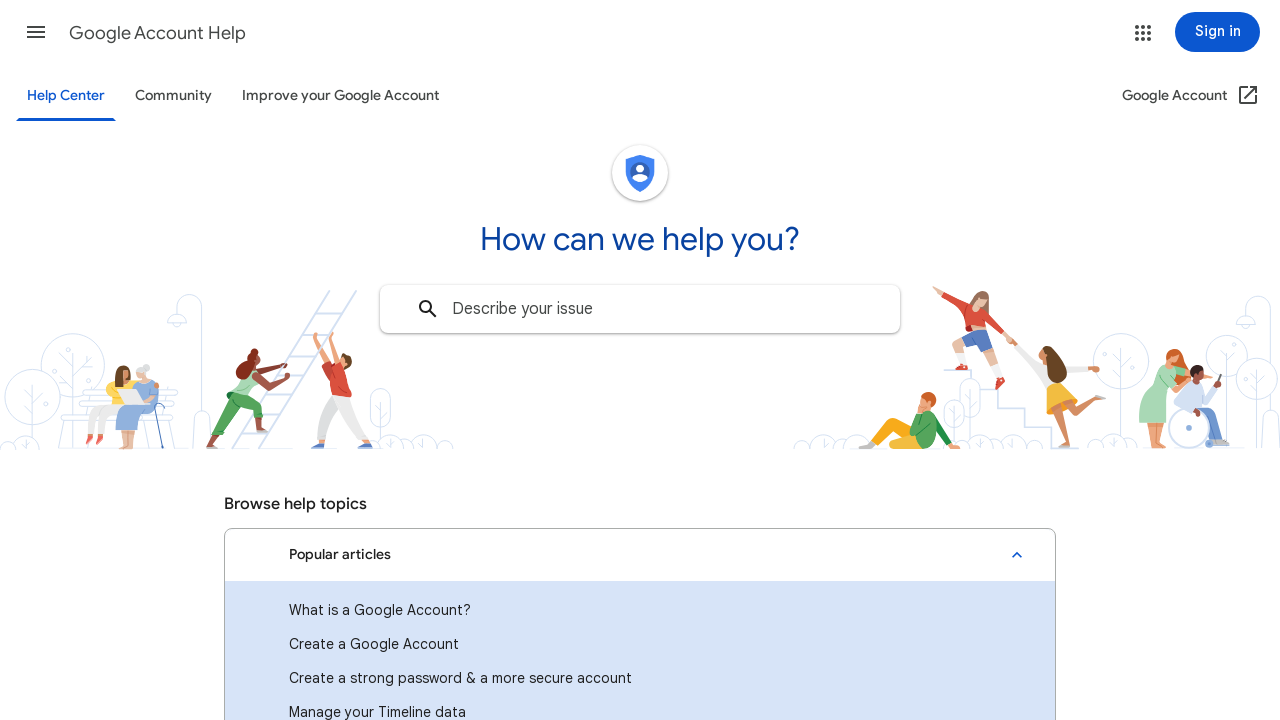

Closed the child window
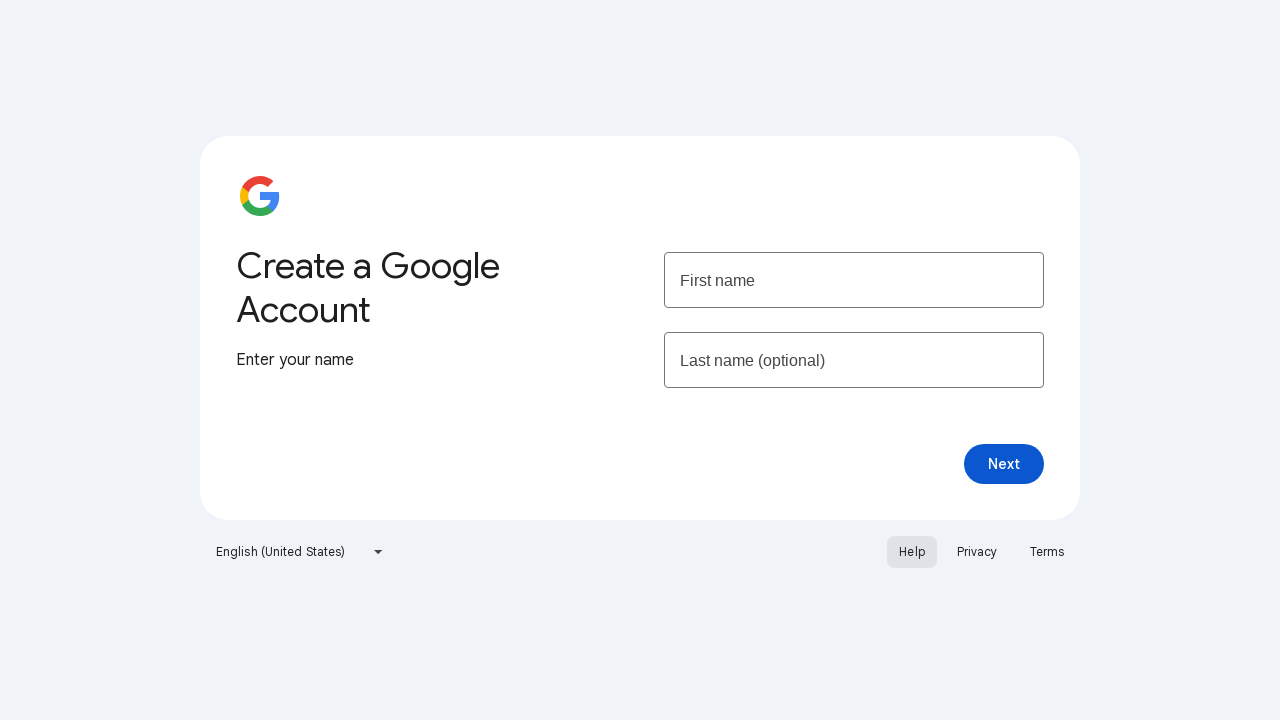

Retrieved title of parent window: Create your Google Account
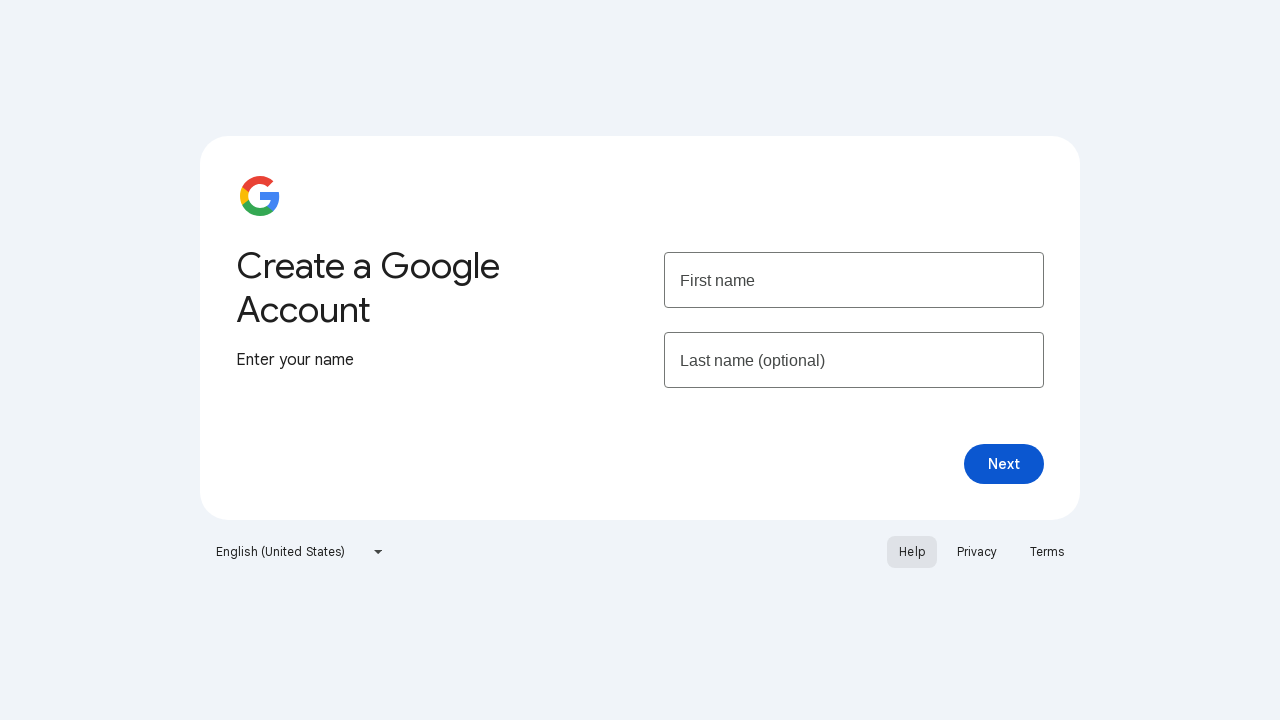

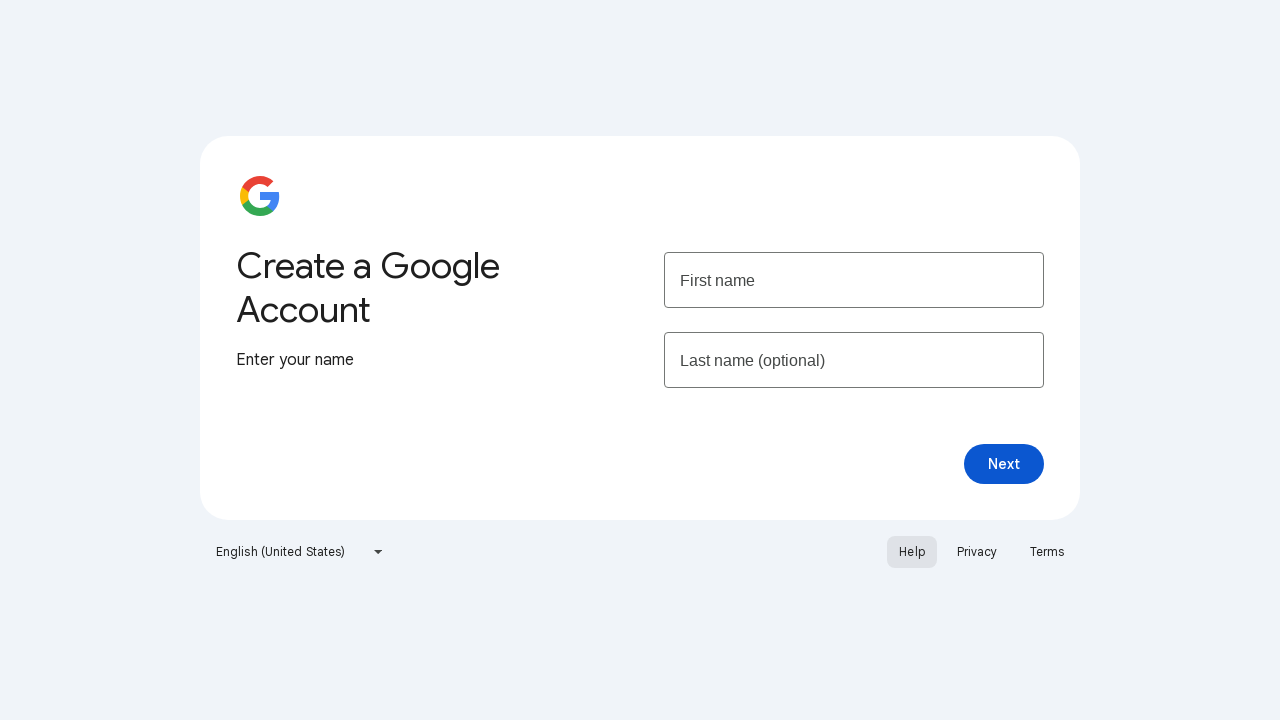